Opens login page and clicks on a blinking link that opens a child window, then extracts text from the child window

Starting URL: https://rahulshettyacademy.com/loginpagePractise

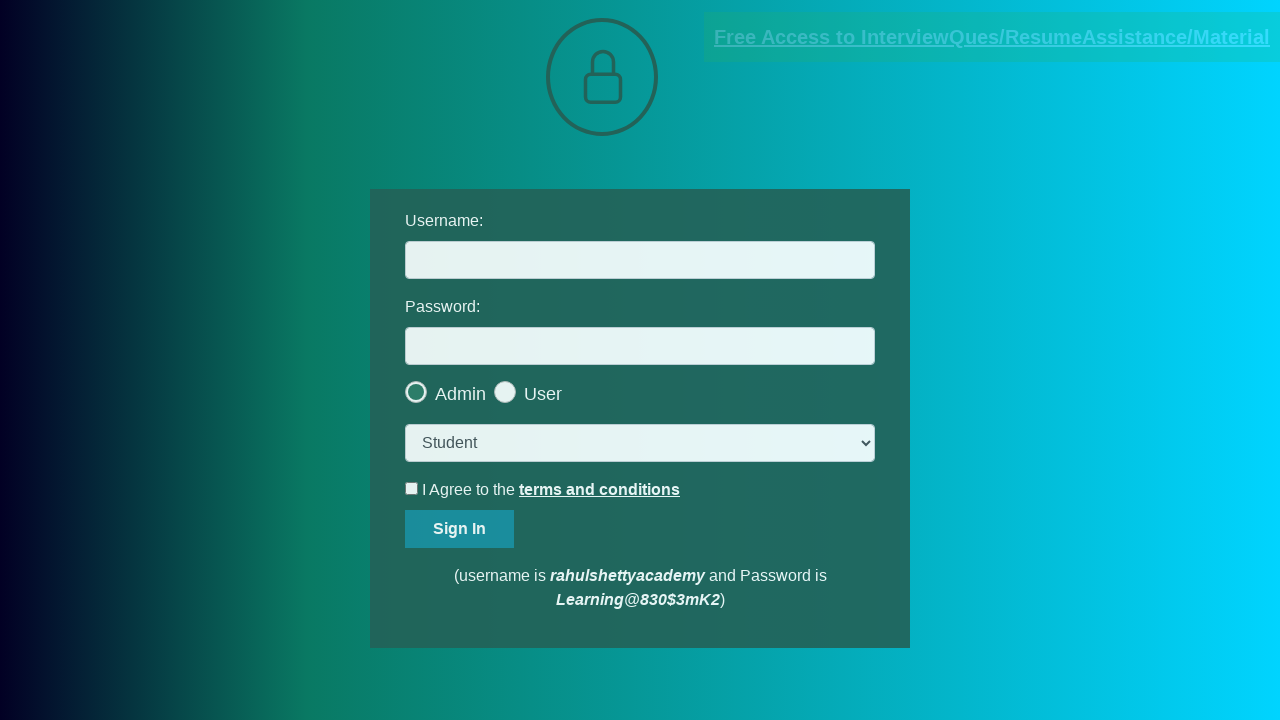

Located the blinking link with documents-request href
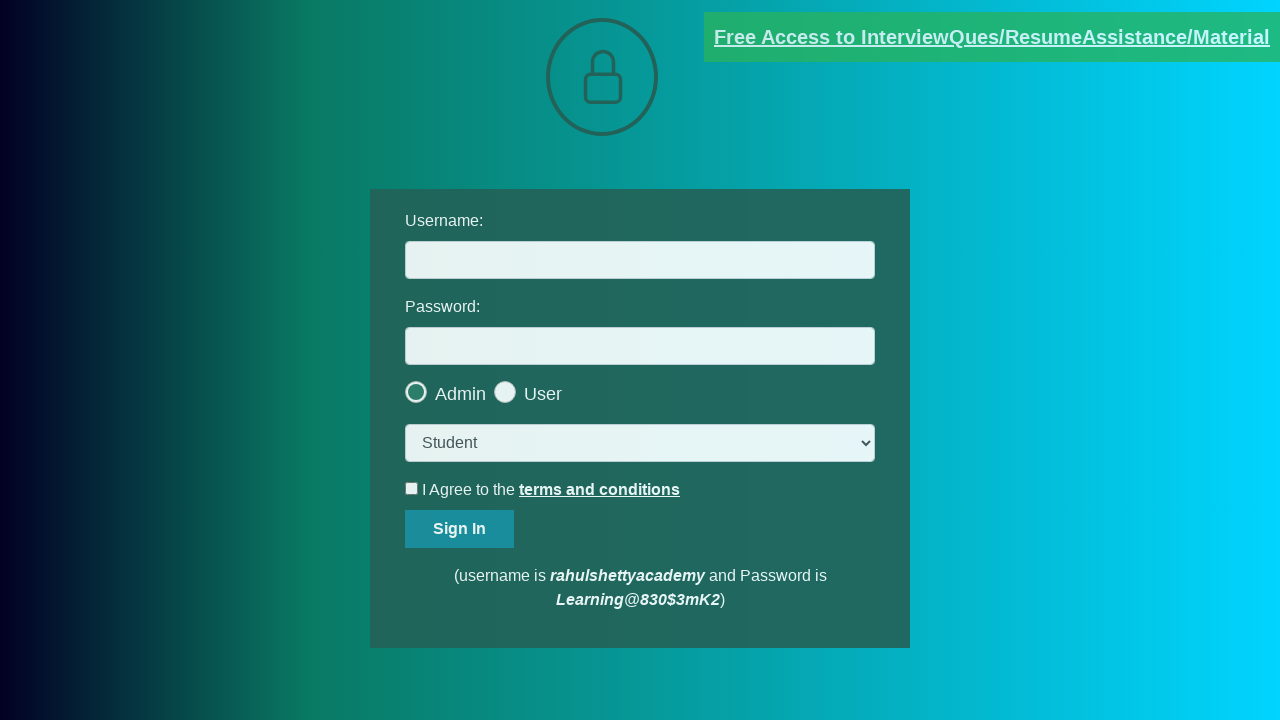

Clicked the blinking link to open child window at (992, 37) on [href*='documents-request']
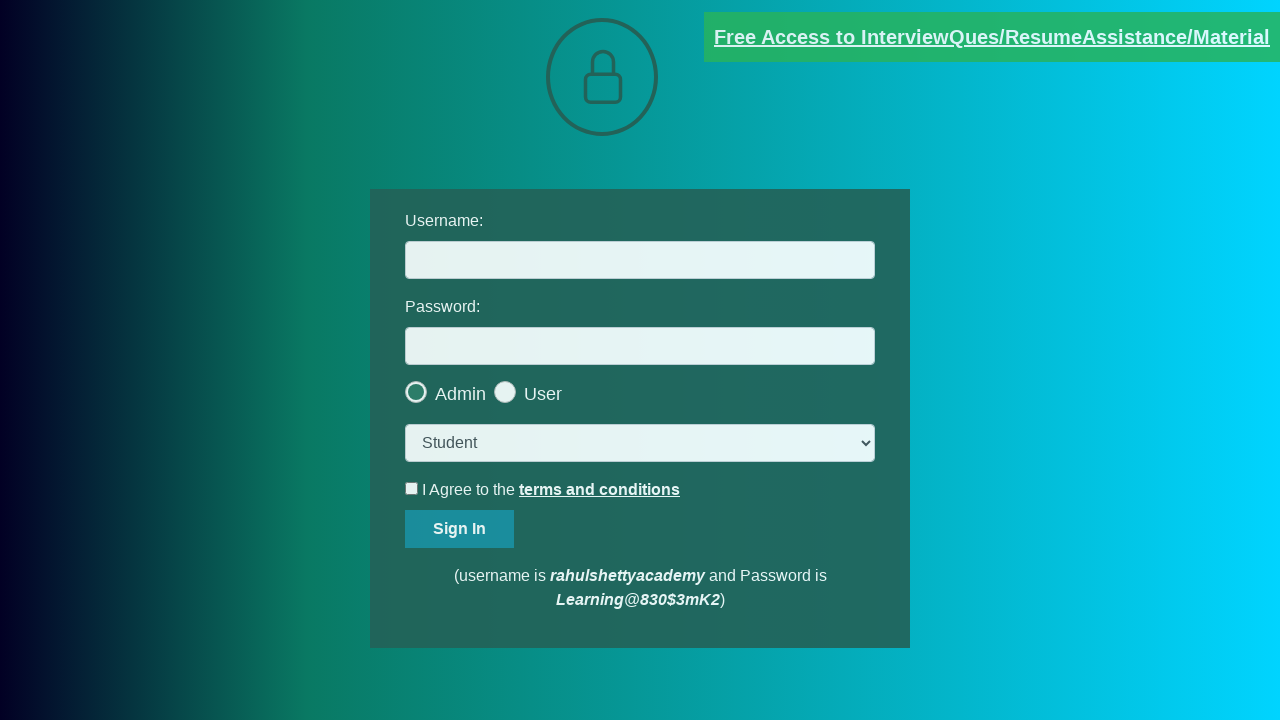

Child window opened and captured
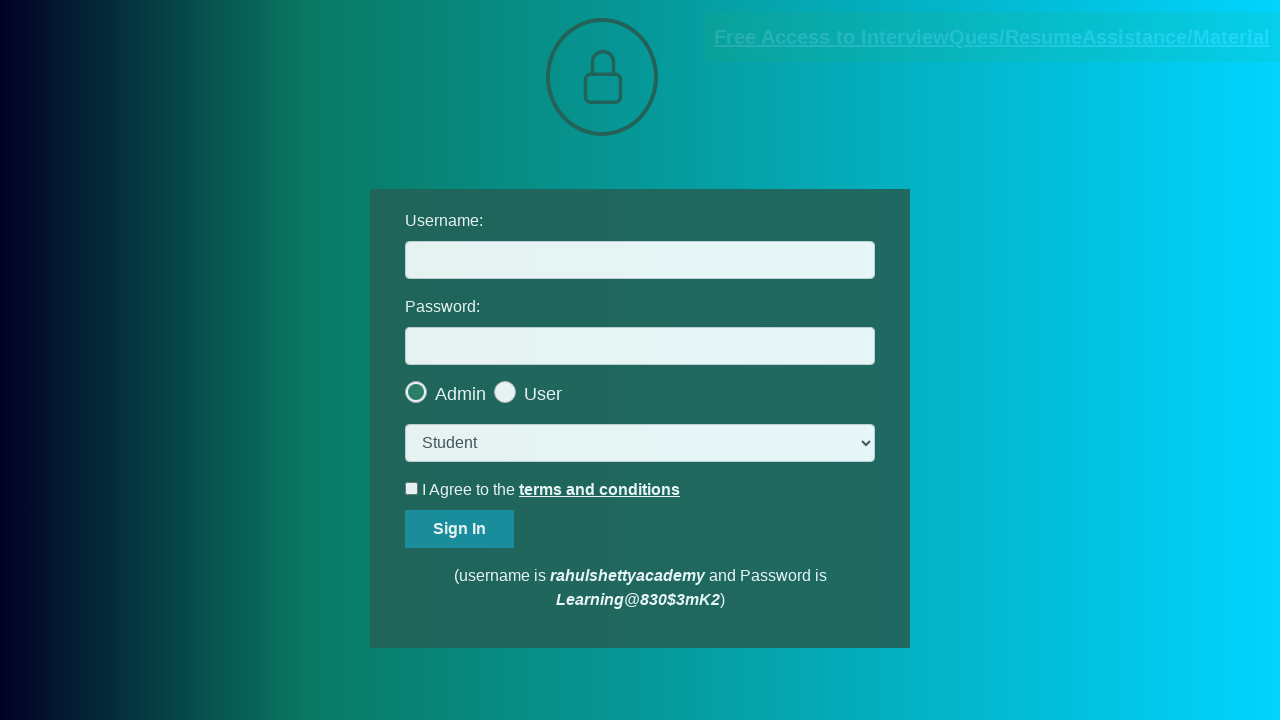

Child window fully loaded
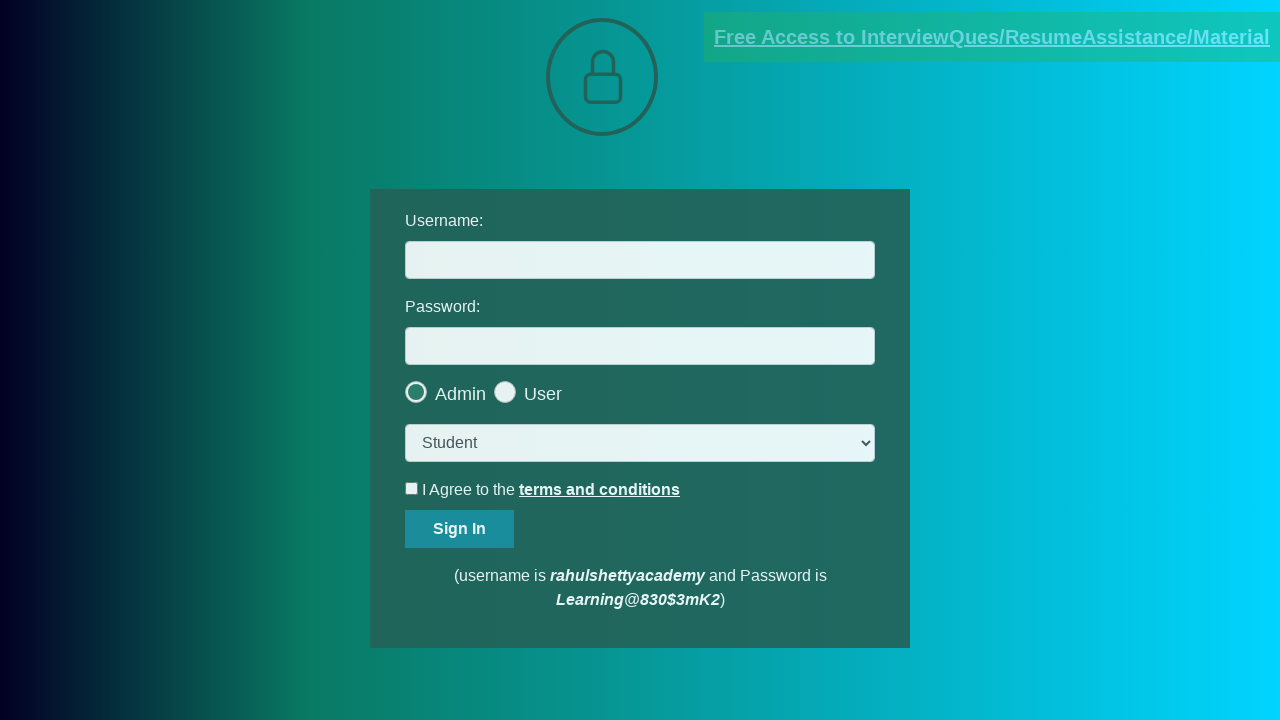

Extracted red paragraph text from child window
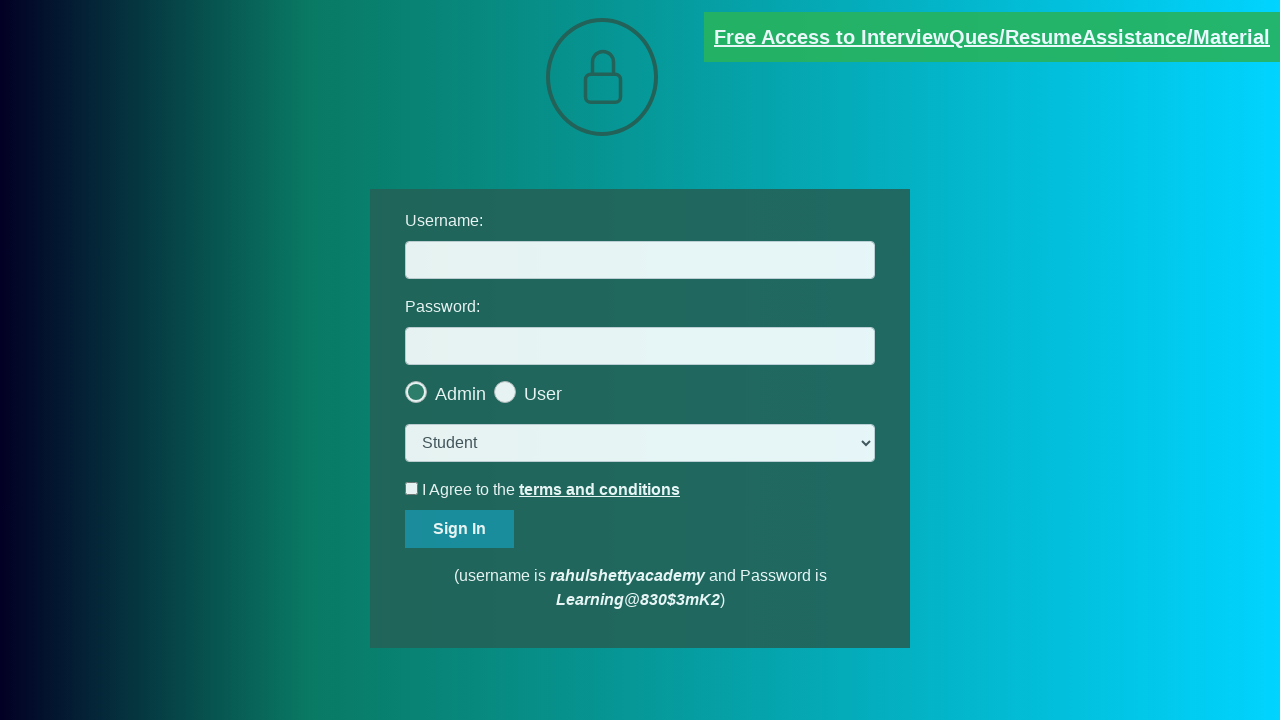

Extracted domain from red paragraph text: rahulshettyacademy.com
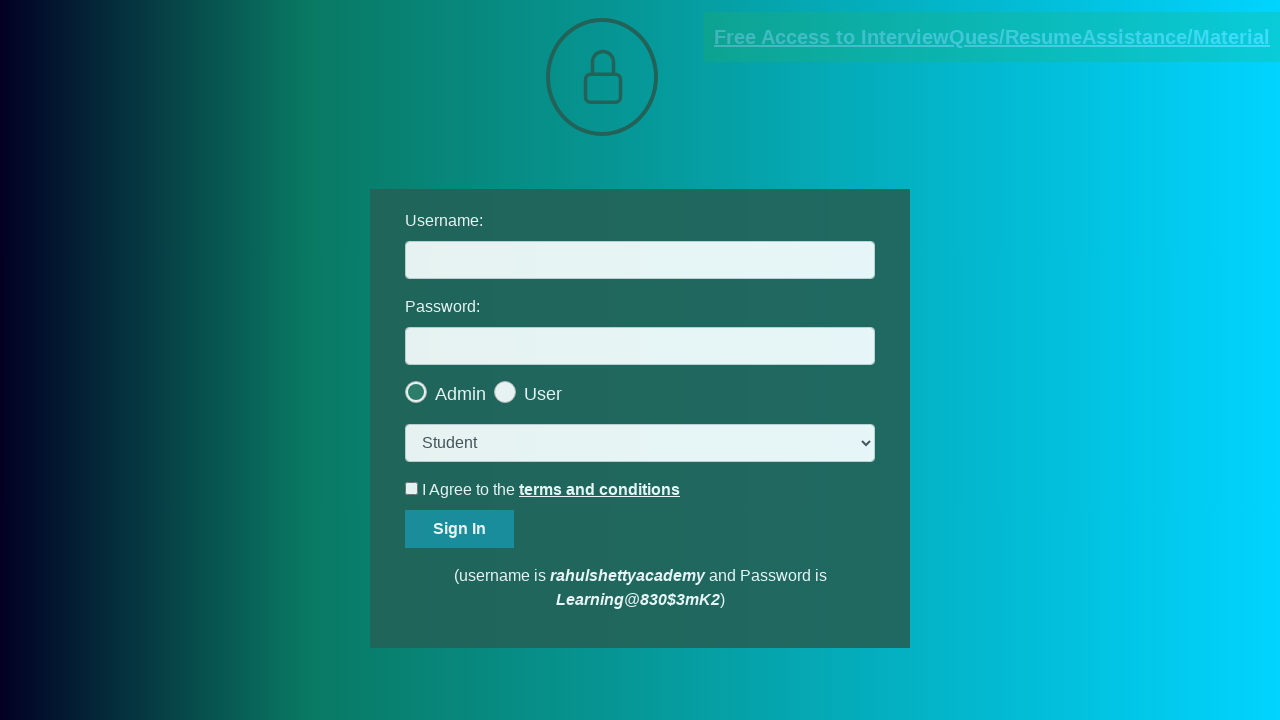

Filled username field with extracted domain: rahulshettyacademy.com on #username
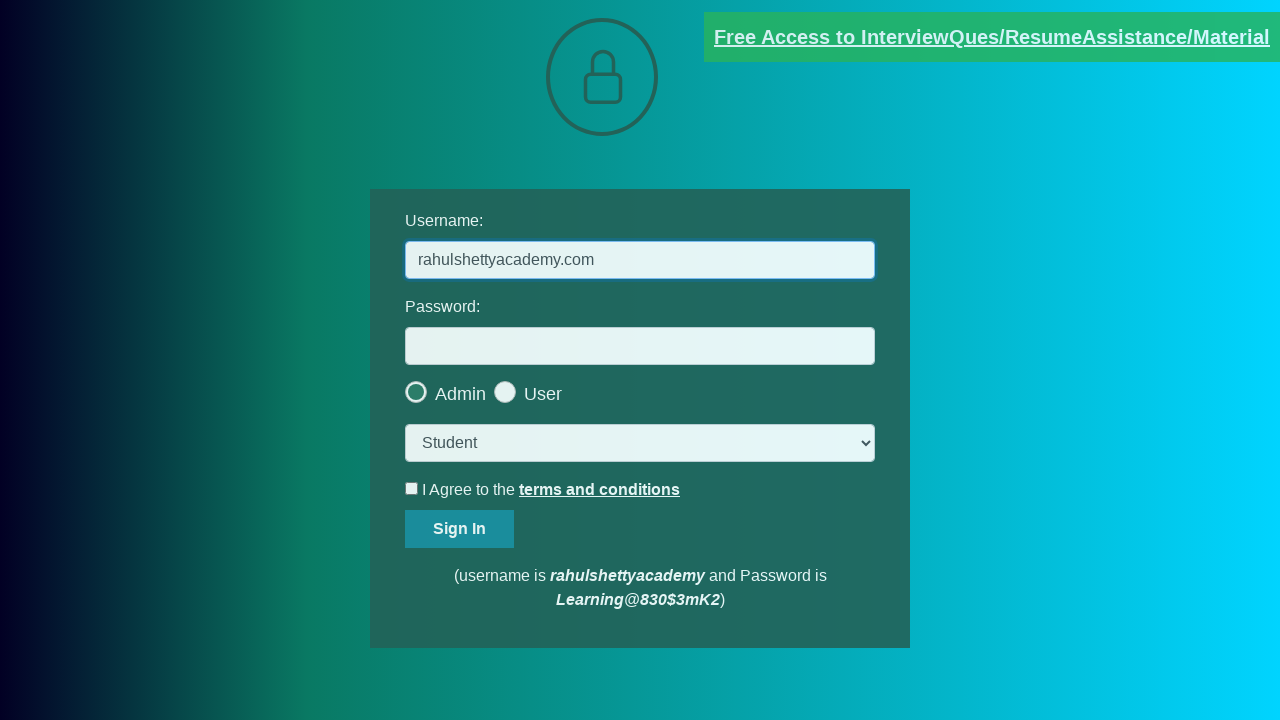

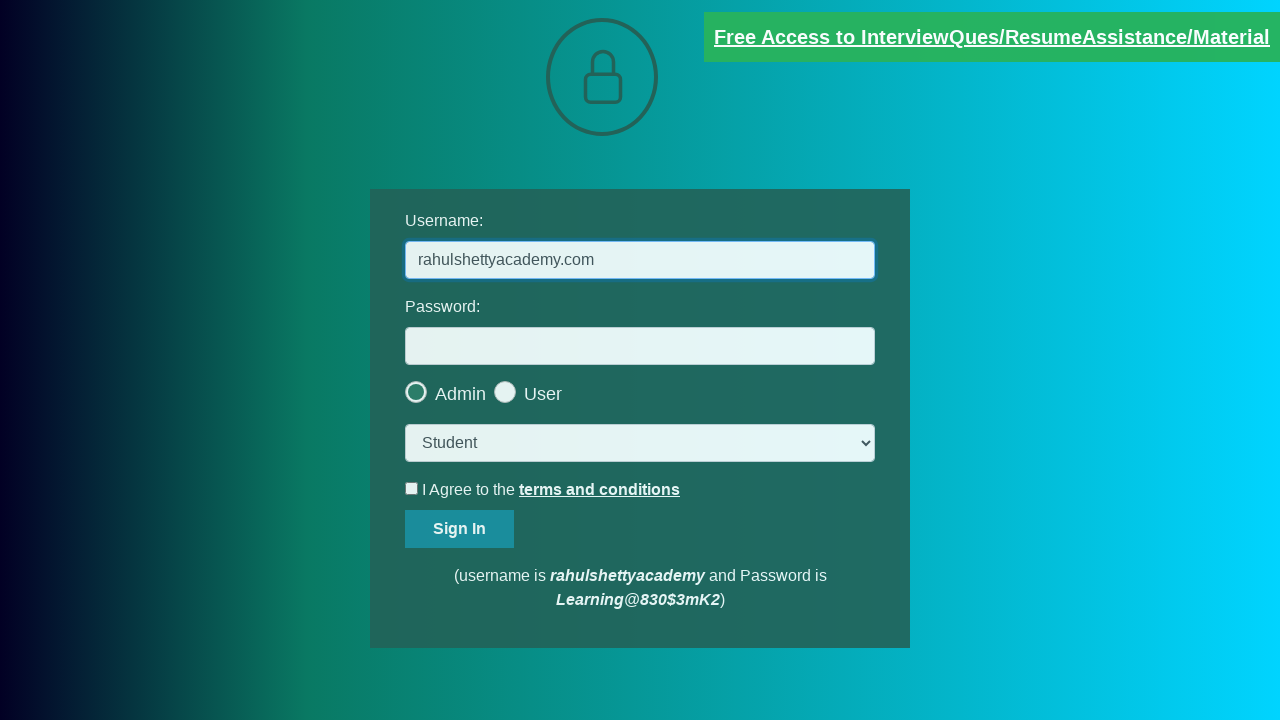